Clicks prompt button and enters text into the alert prompt

Starting URL: https://demoqa.com/alerts

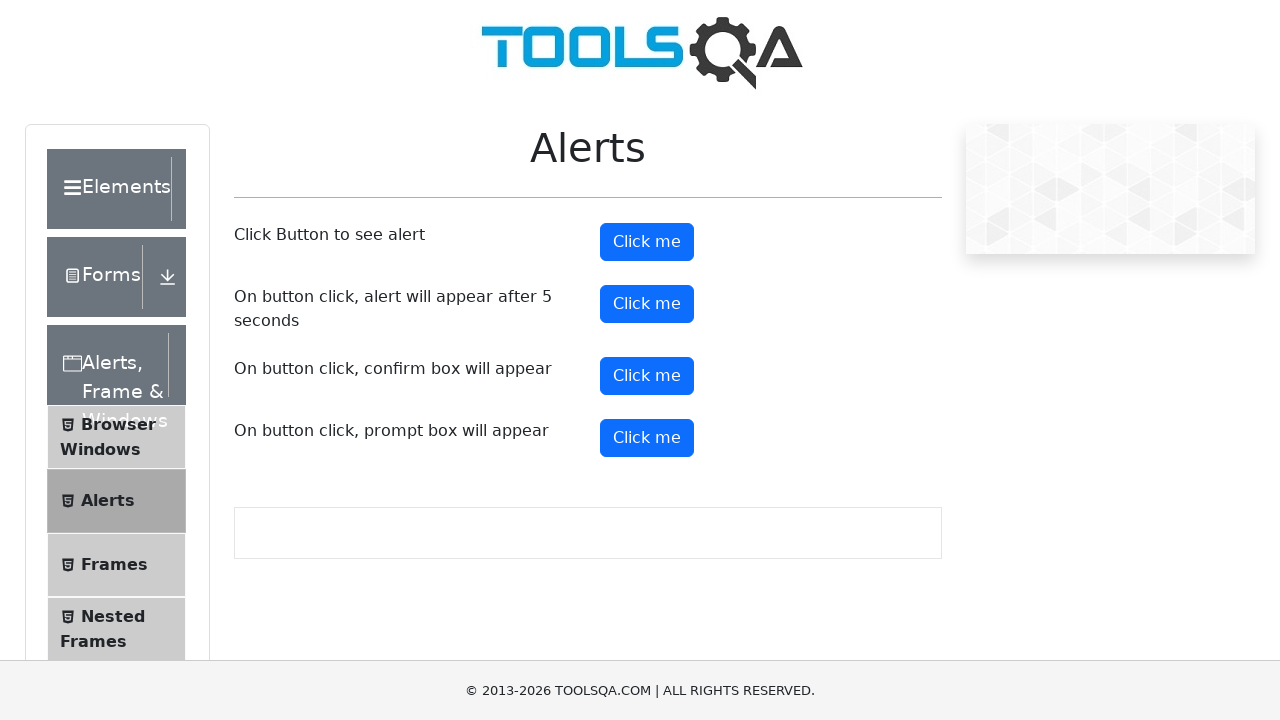

Set up dialog handler to accept prompt with text 'Salauddin'
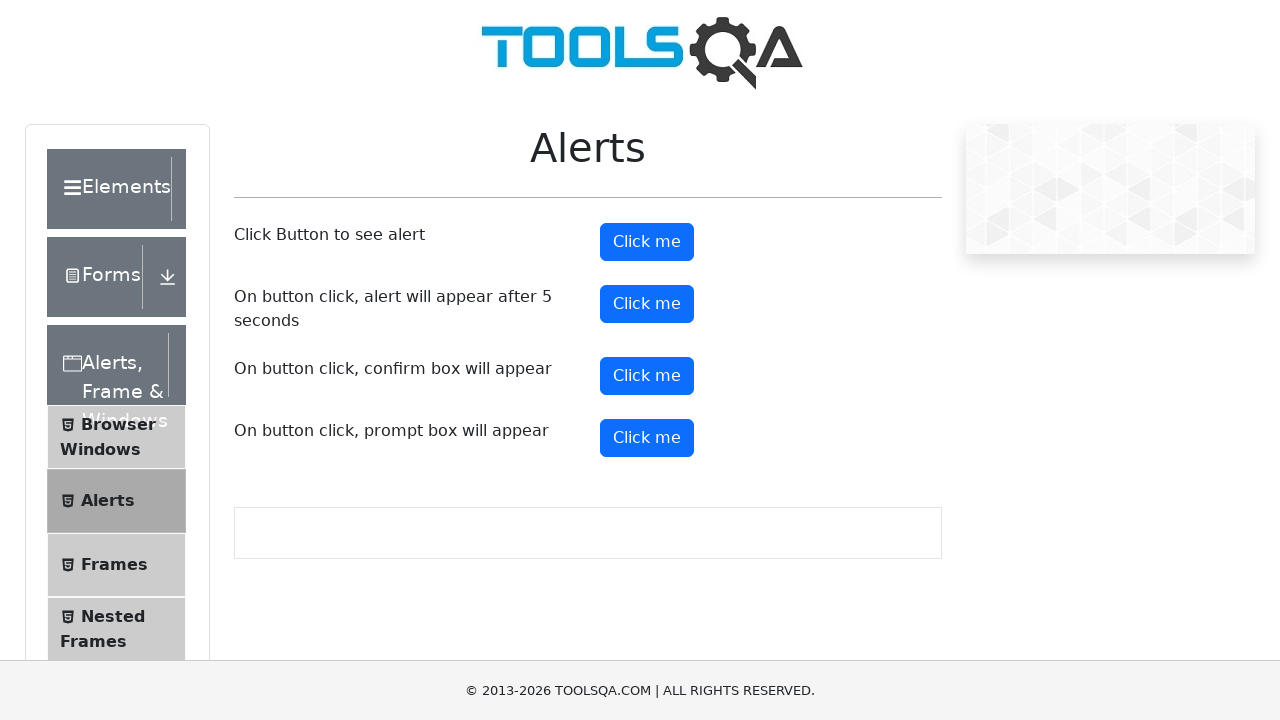

Clicked prompt button to trigger alert dialog at (647, 438) on #promtButton
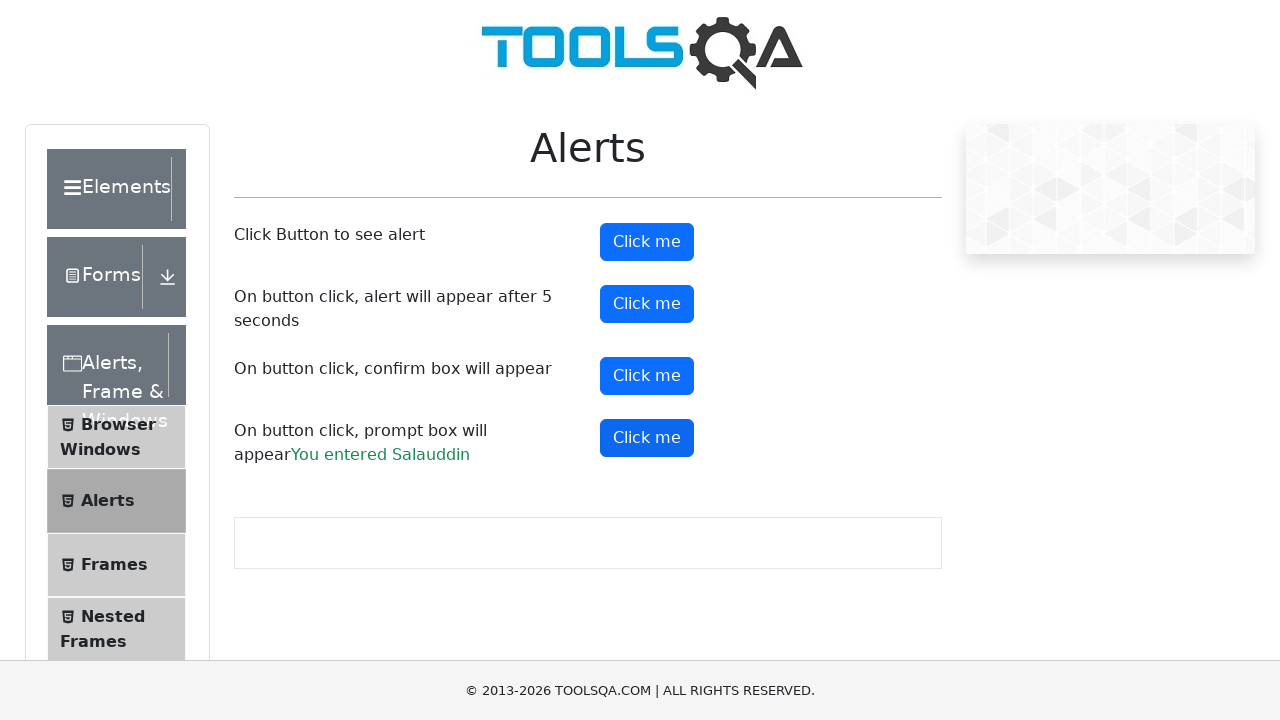

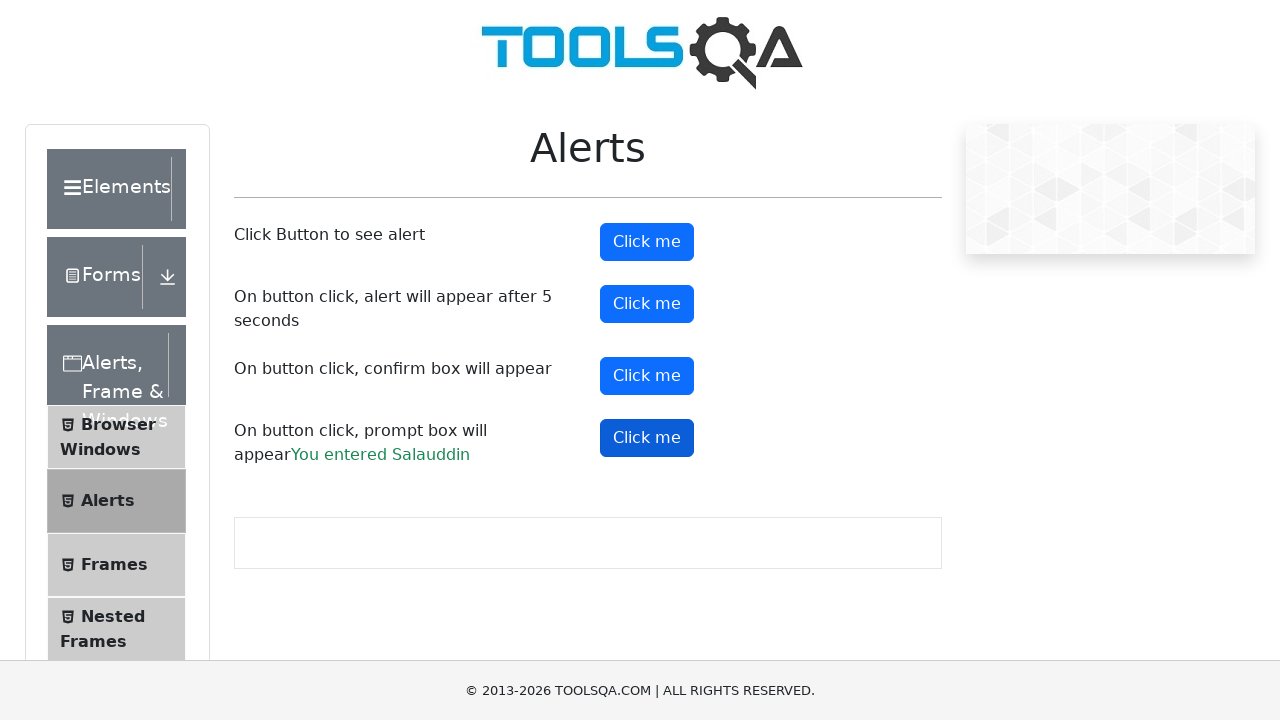